Tests element information retrieval on testotomasyonu.com by checking text content and button visibility, then navigates to herokuapp checkboxes page to verify and check checkbox states.

Starting URL: https://www.testotomasyonu.com

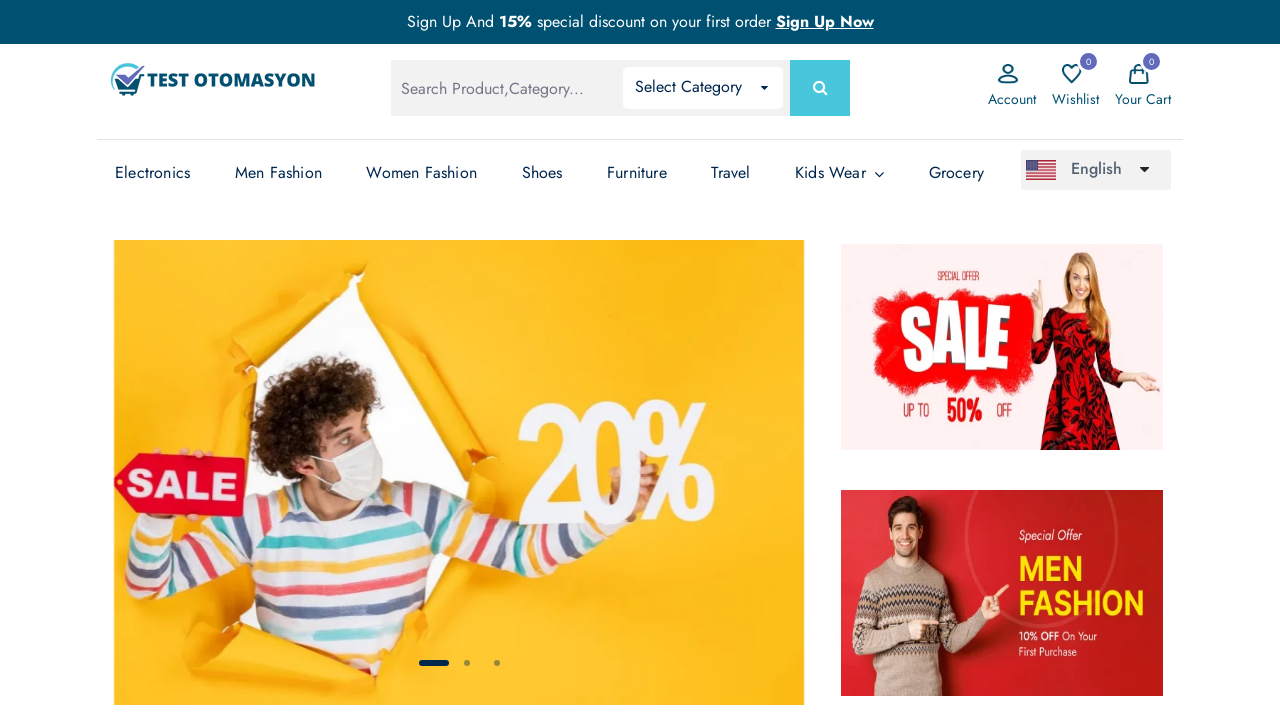

Retrieved text content from heading element
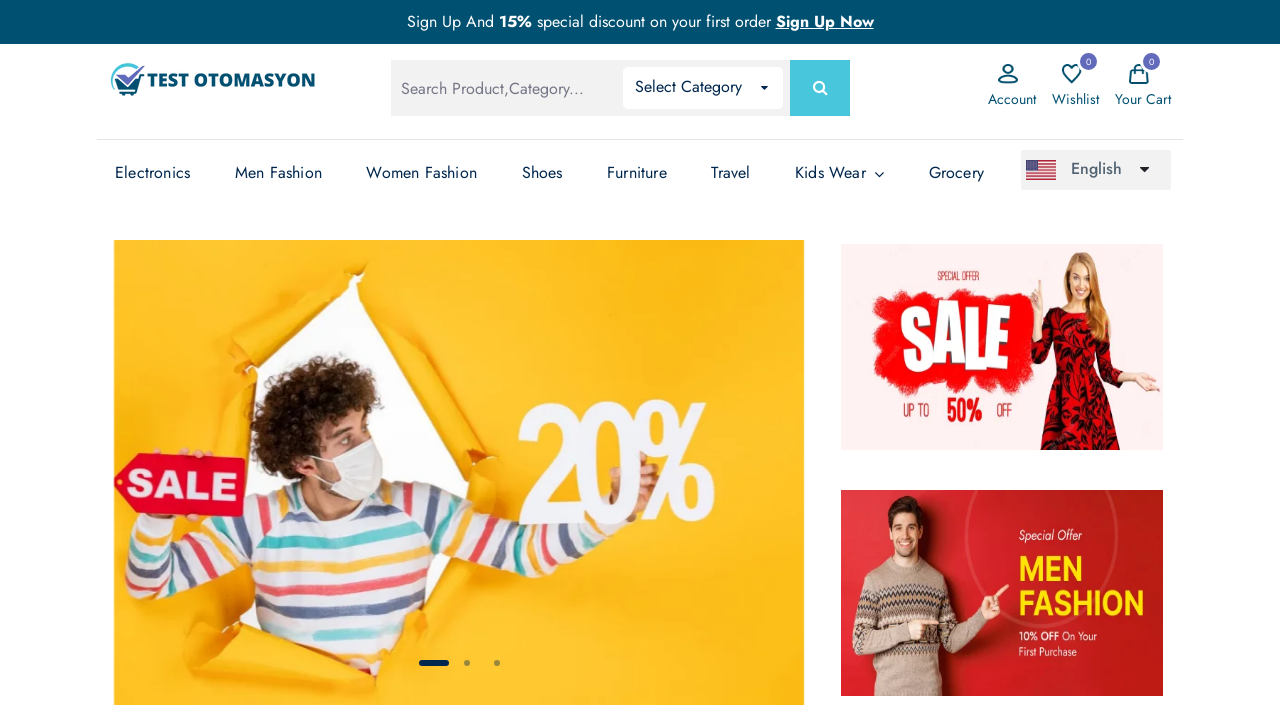

Waited for page to fully load
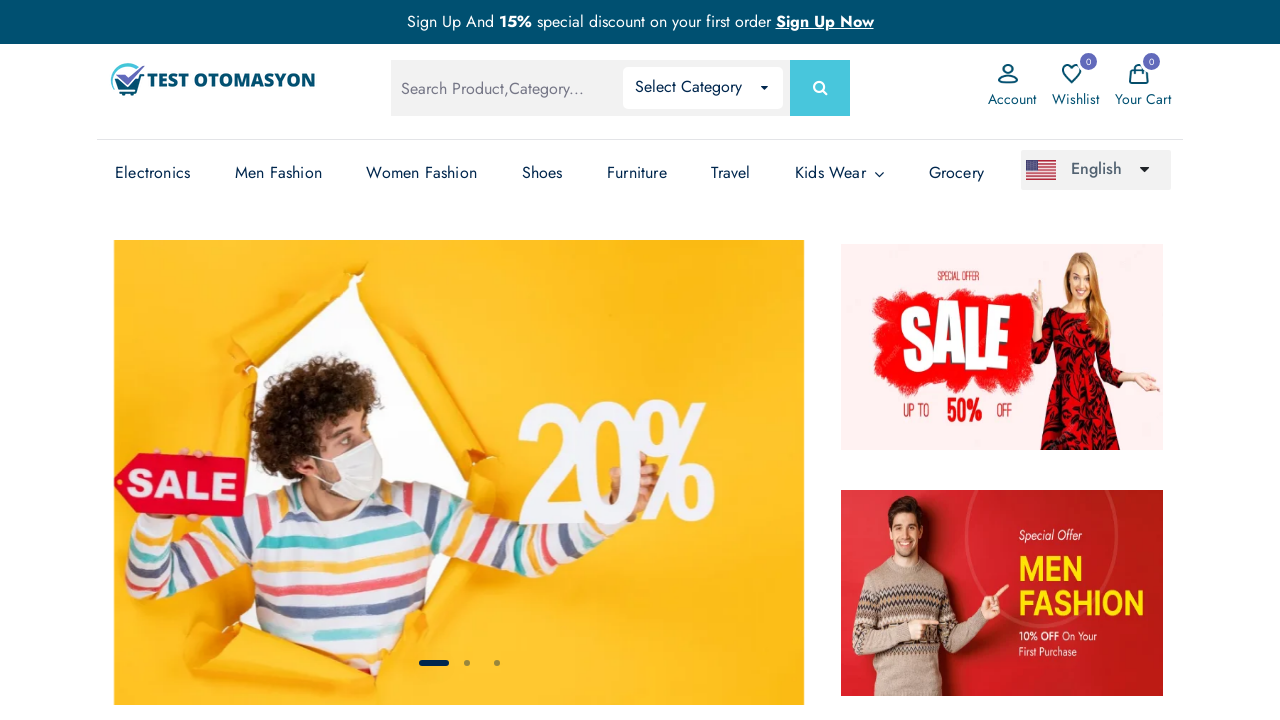

Clicked on menu icon at (1012, 99) on .menu-icon-text
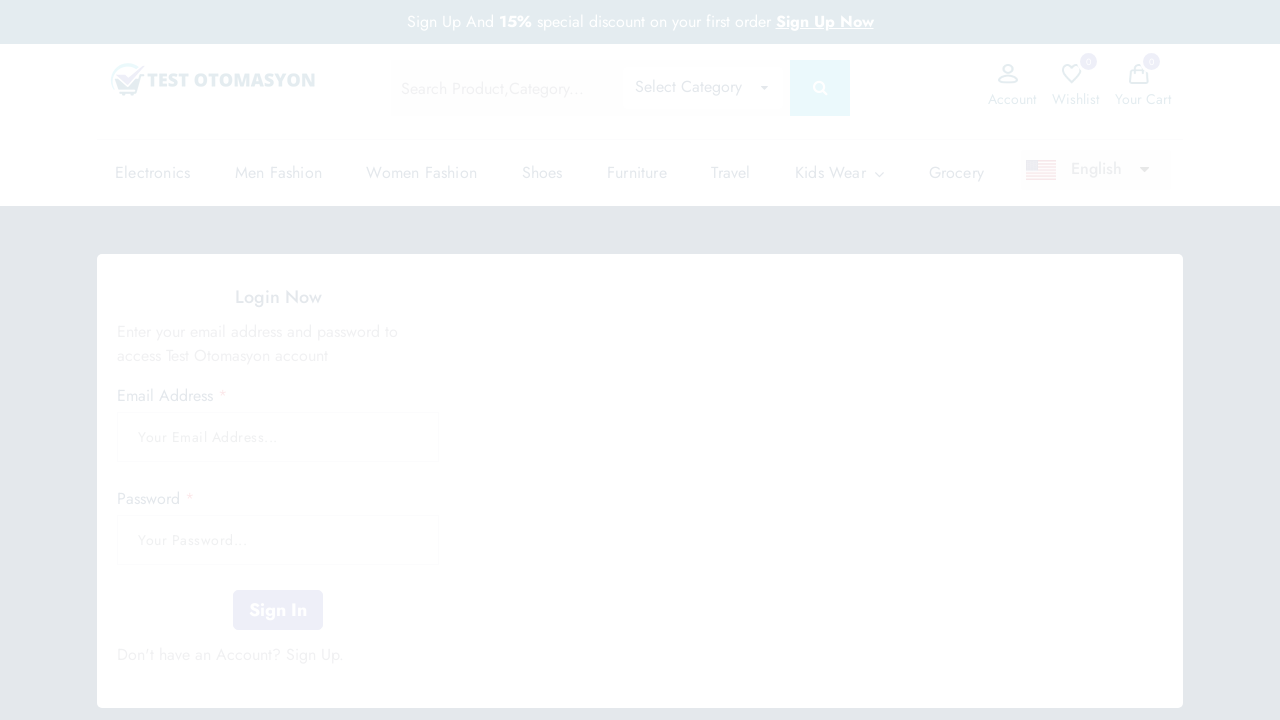

Verified Sign In Button is visible
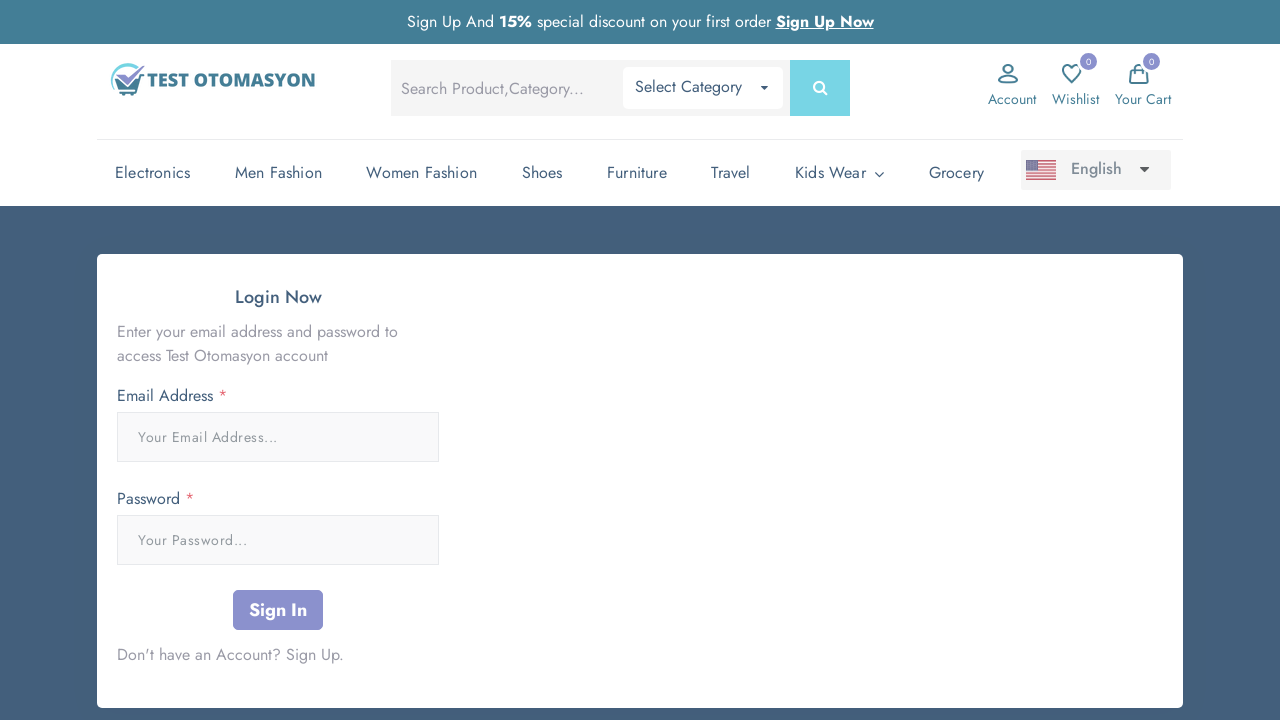

Navigated to herokuapp checkboxes page
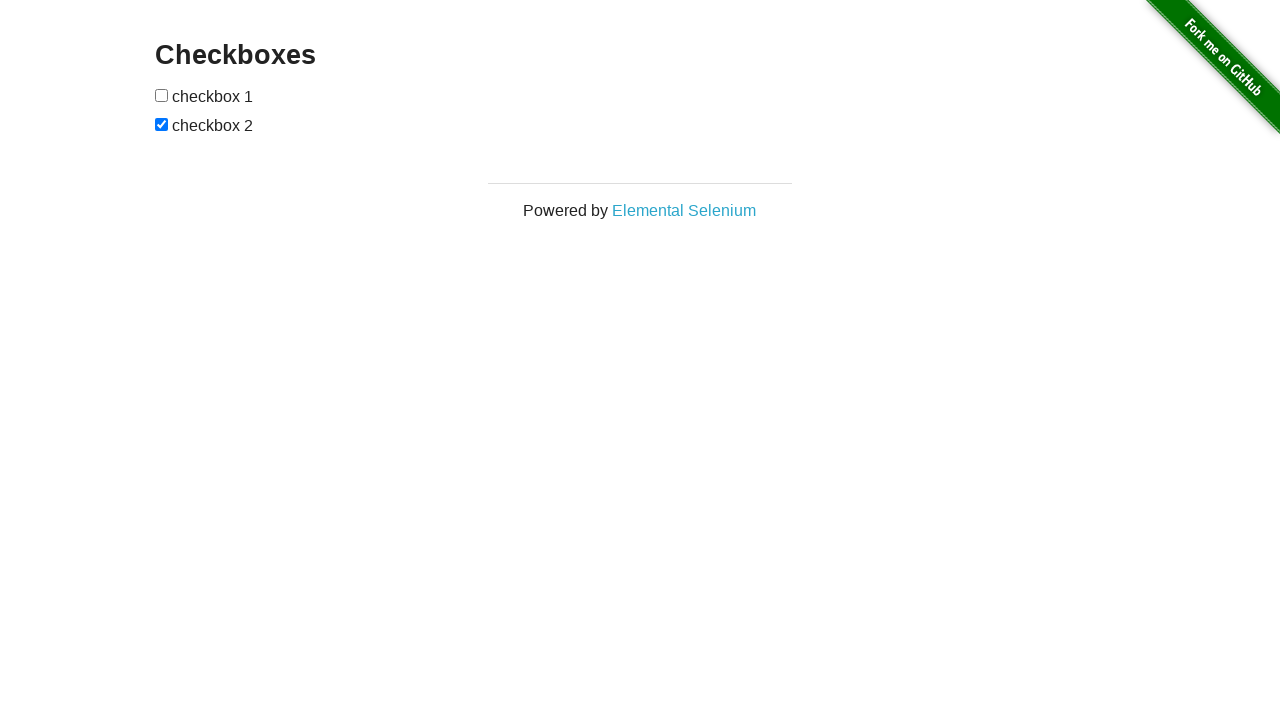

Checked the first checkbox at (162, 95) on (//input[@type='checkbox'])[1]
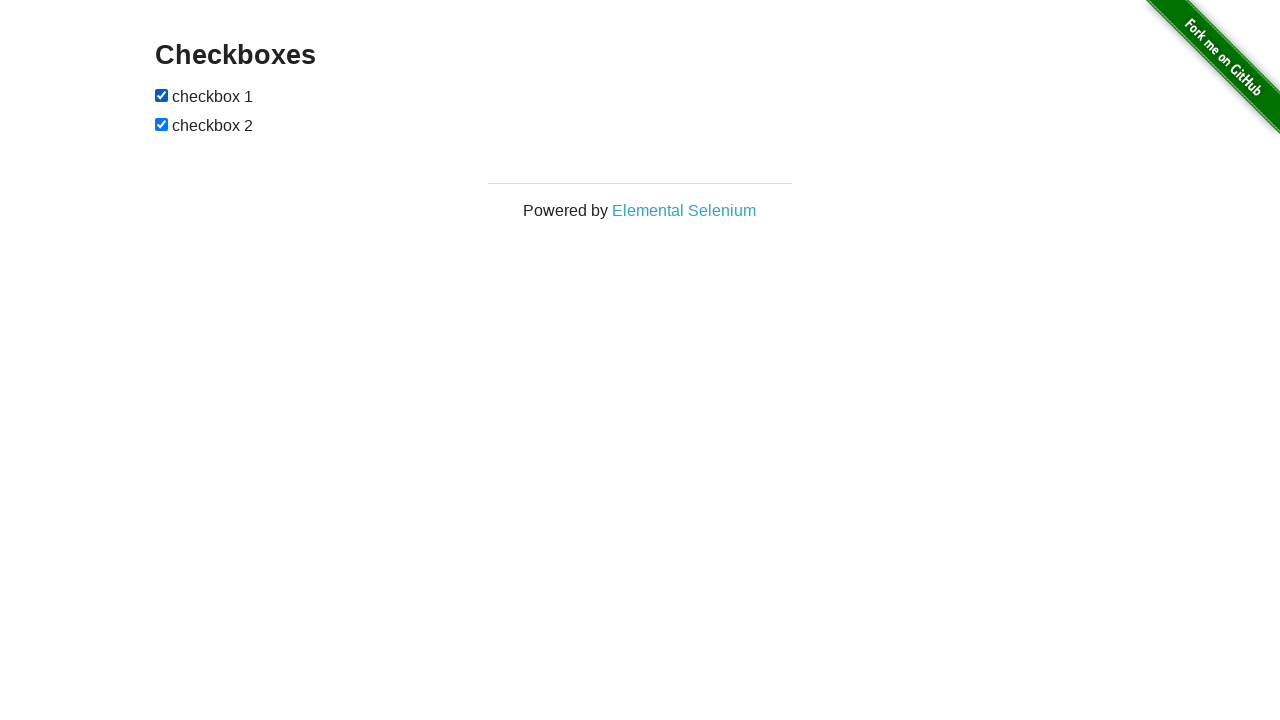

Verified second checkbox is already checked
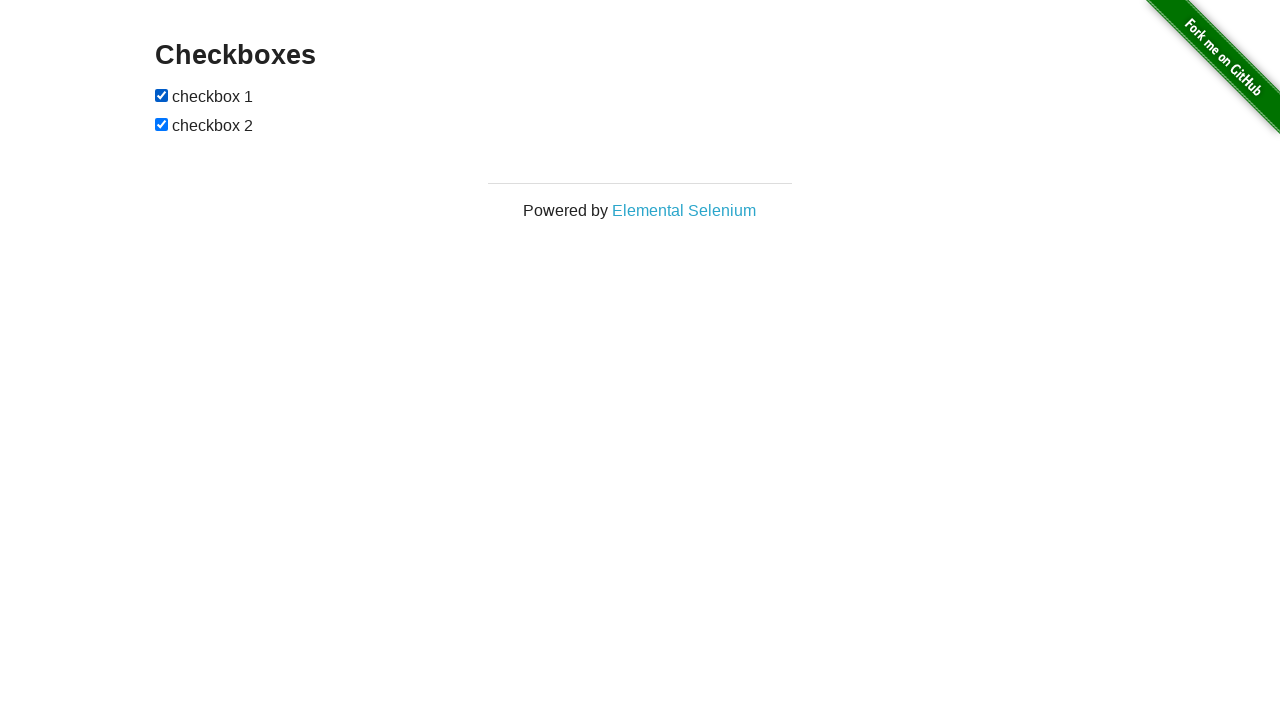

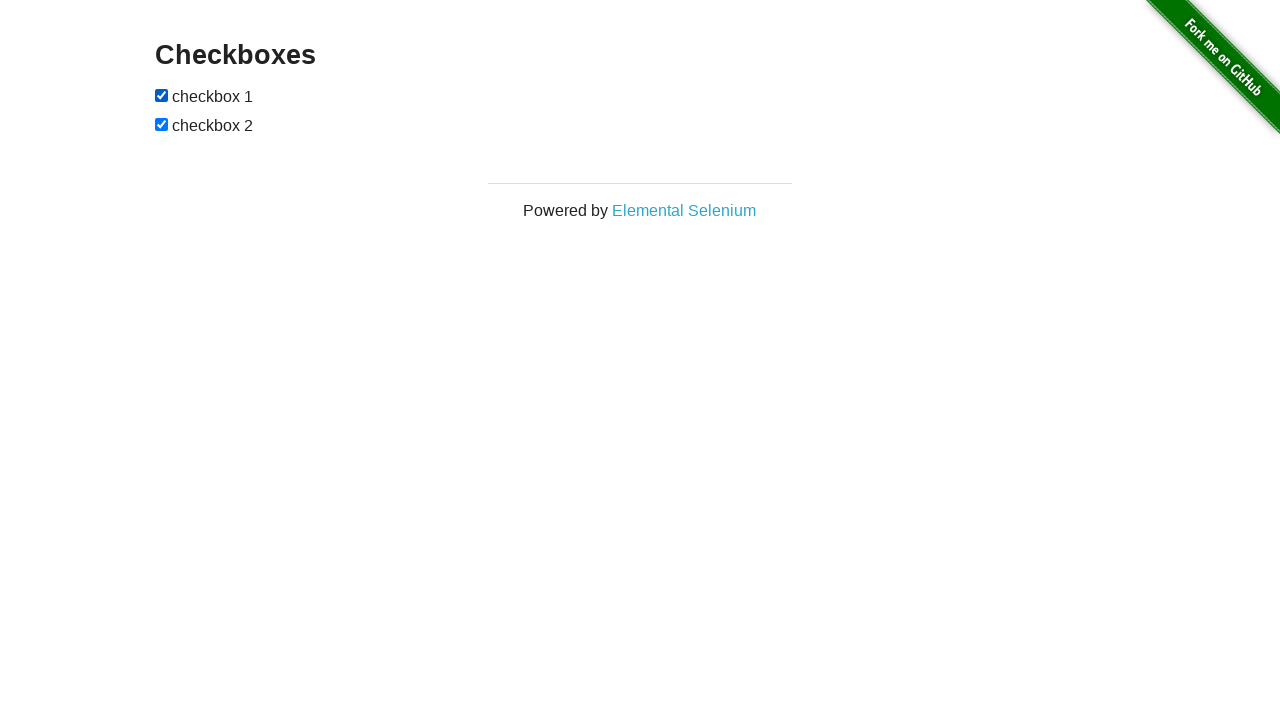